Tests a sample todo app by clicking on the first two list items, adding a new todo item with custom text, and verifying the item was added successfully.

Starting URL: https://lambdatest.github.io/sample-todo-app/

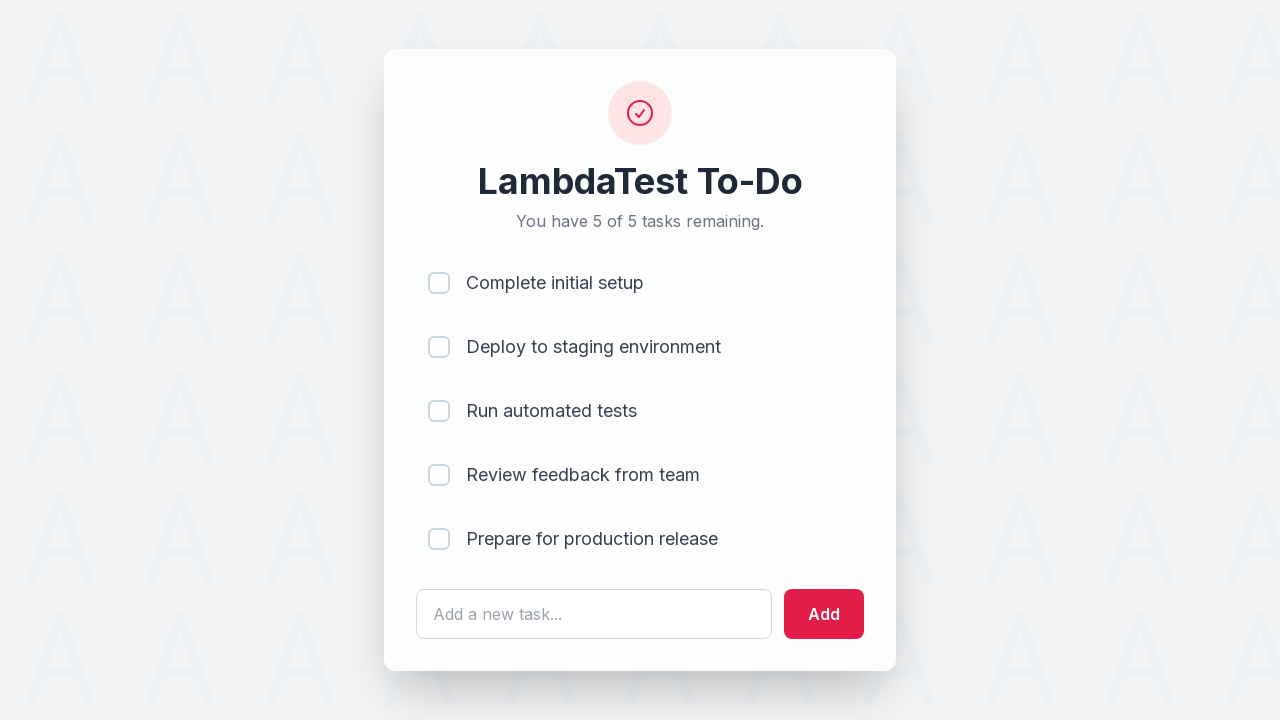

Clicked on first todo item checkbox at (439, 283) on [name='li1']
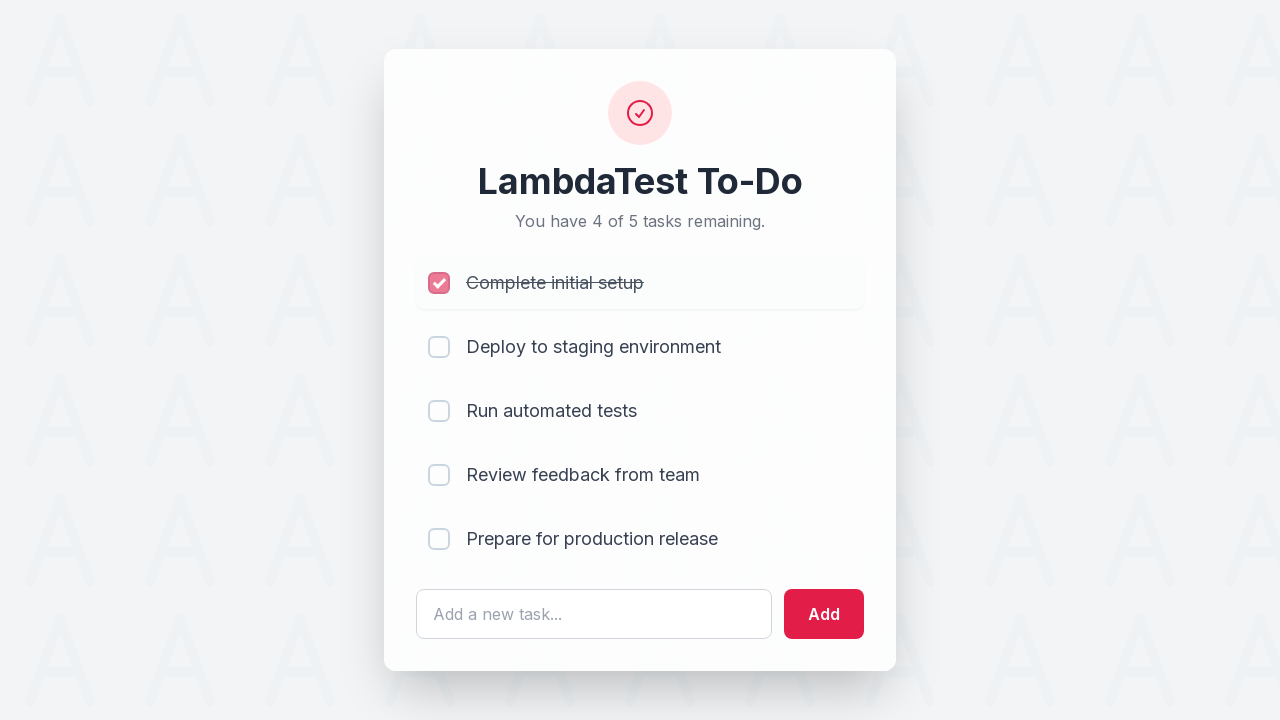

Clicked on second todo item checkbox at (439, 347) on [name='li2']
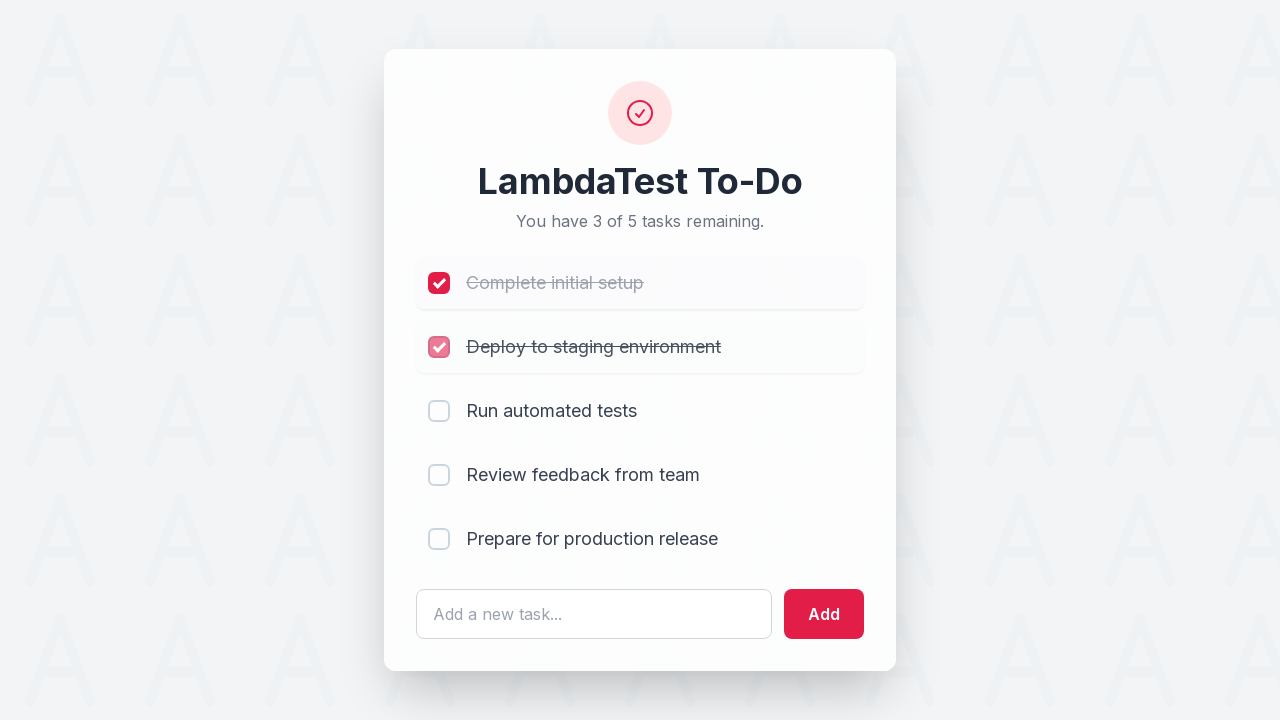

Cleared the todo text input field on #sampletodotext
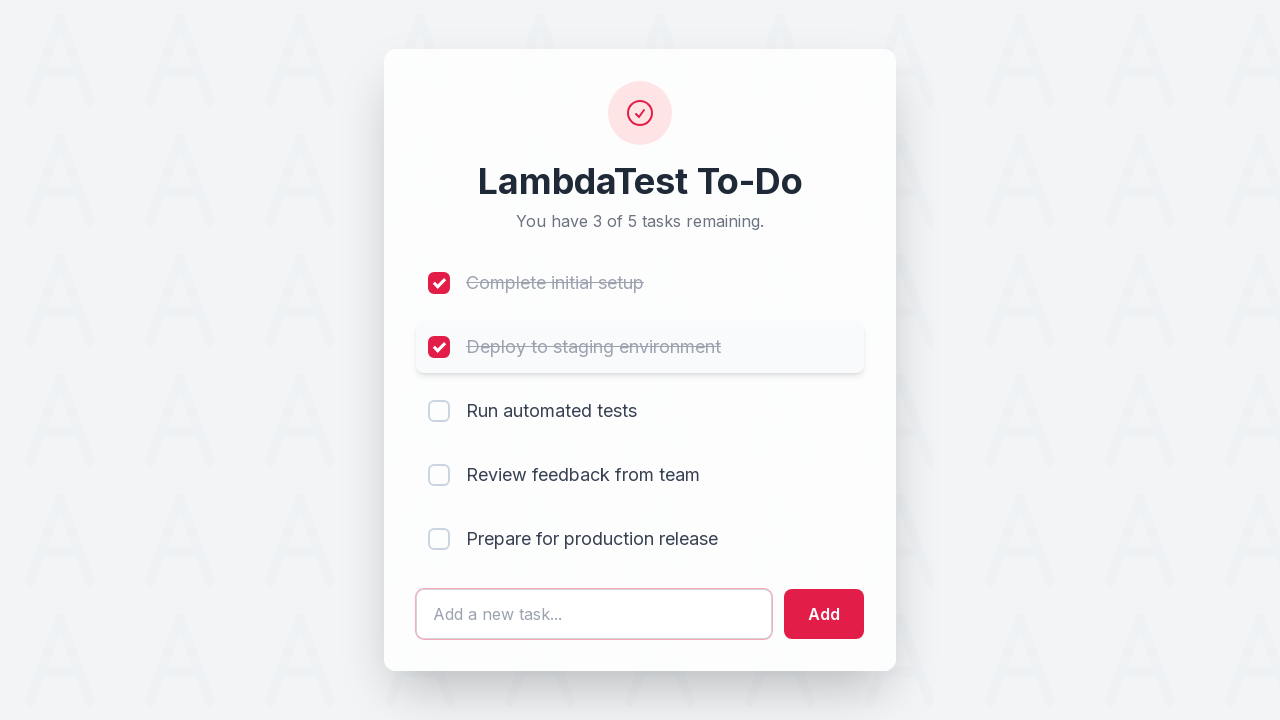

Entered new todo text 'Yey, Let's add it to list' in input field on #sampletodotext
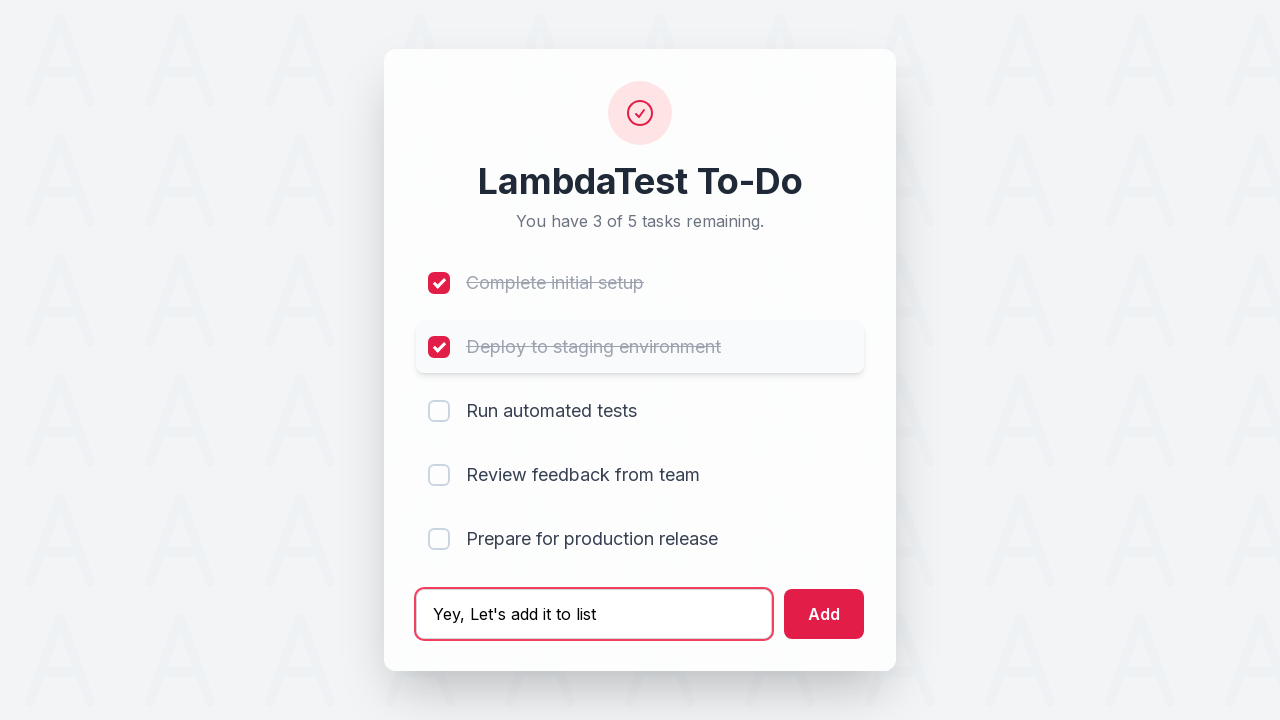

Clicked add button to create new todo item at (824, 614) on #addbutton
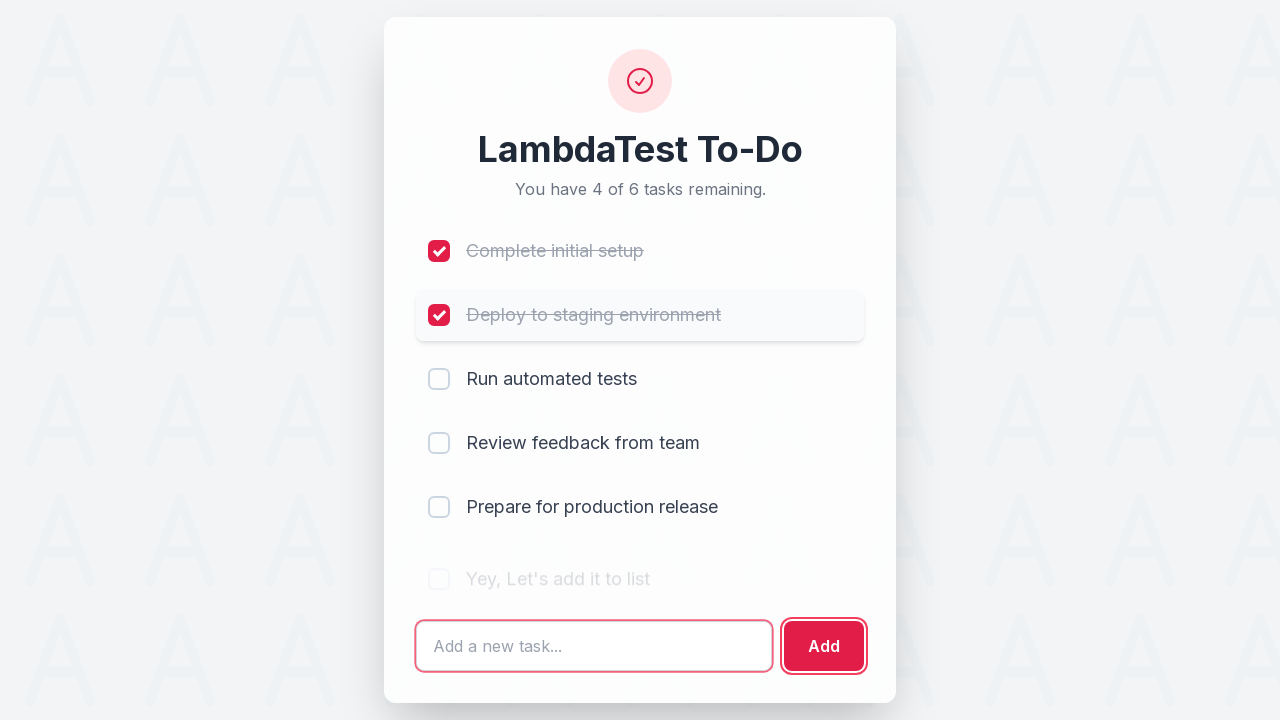

Waited for new todo item to appear in the list
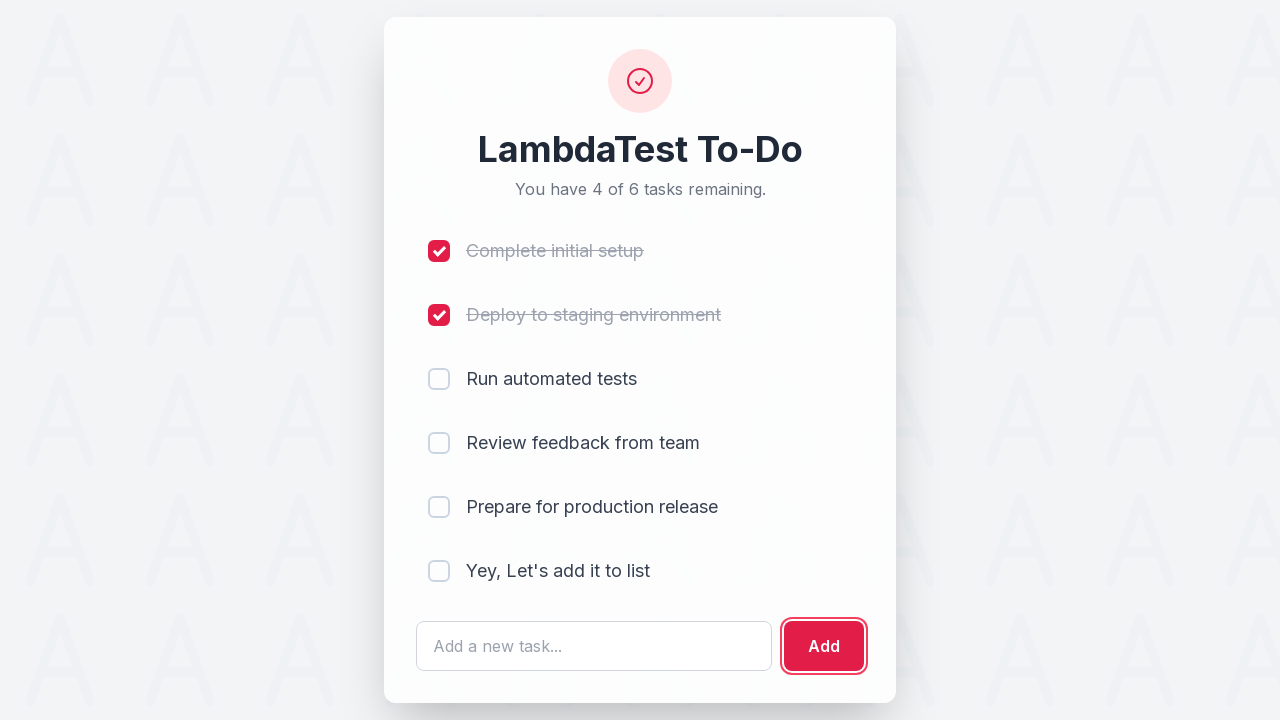

Verified that new todo item contains the correct text
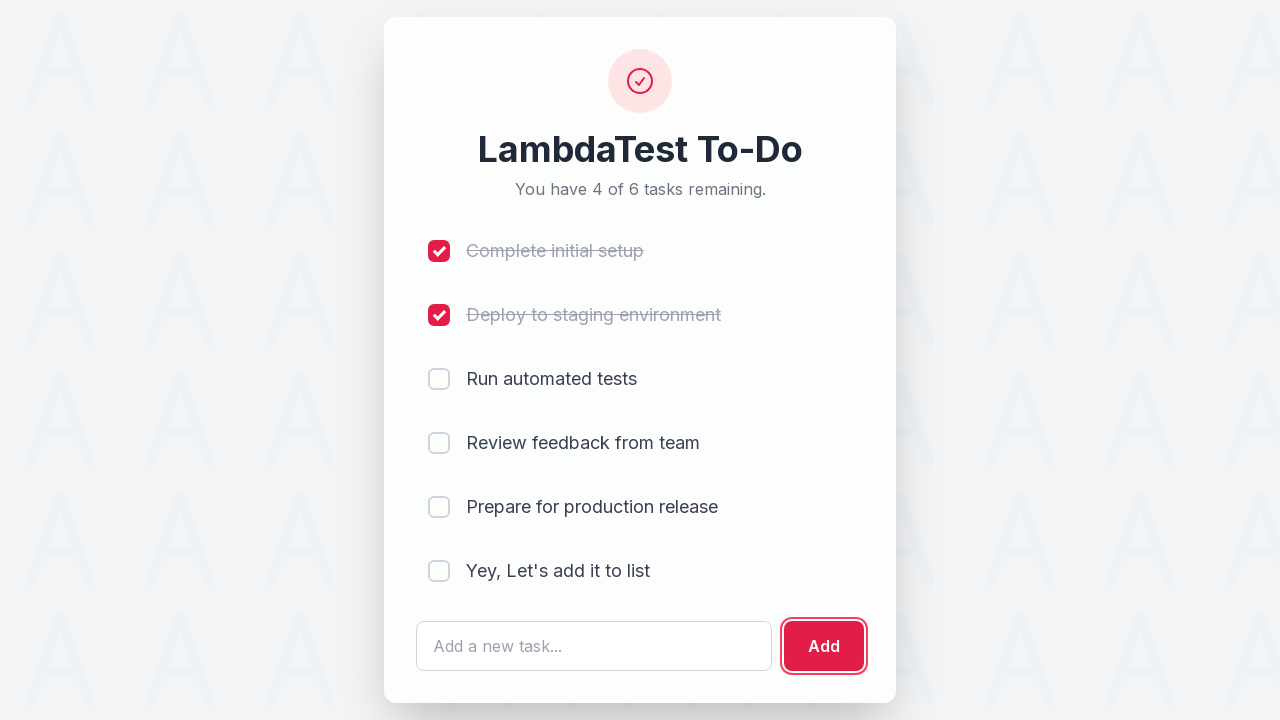

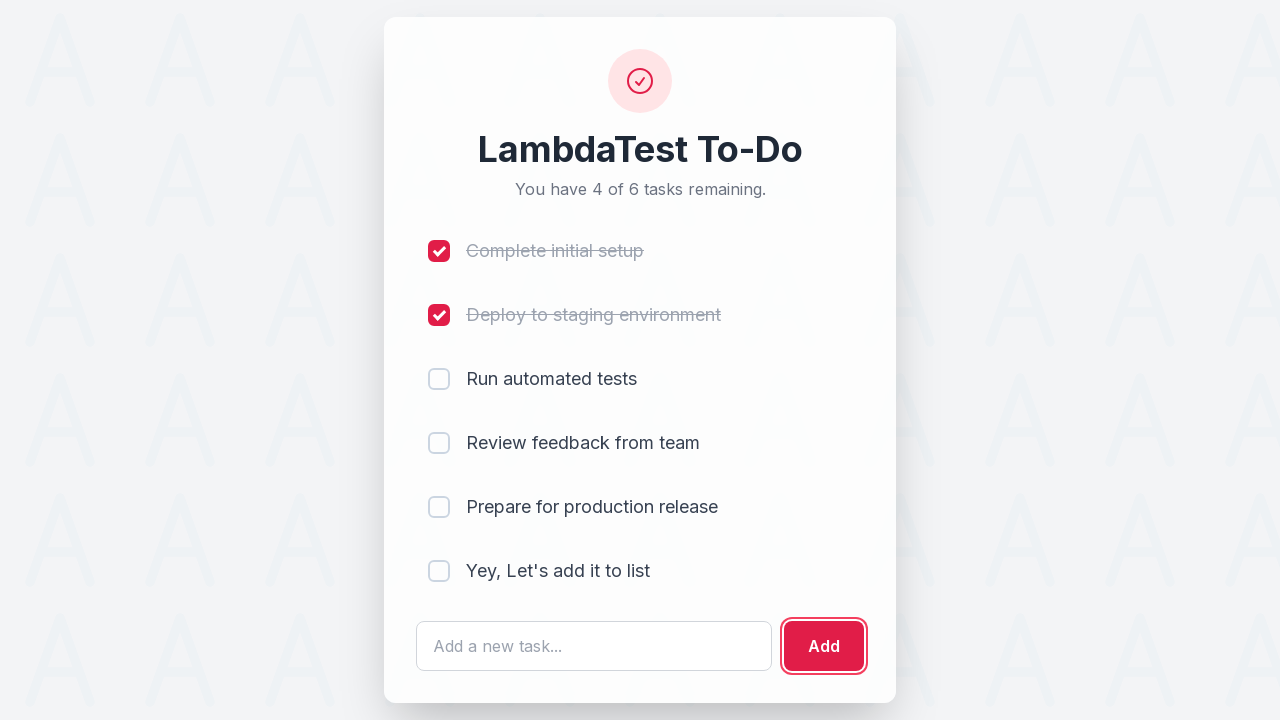